Tests drag and drop functionality by dragging an element to a drop target

Starting URL: https://www.selenium.dev/selenium/web/mouse_interaction.html

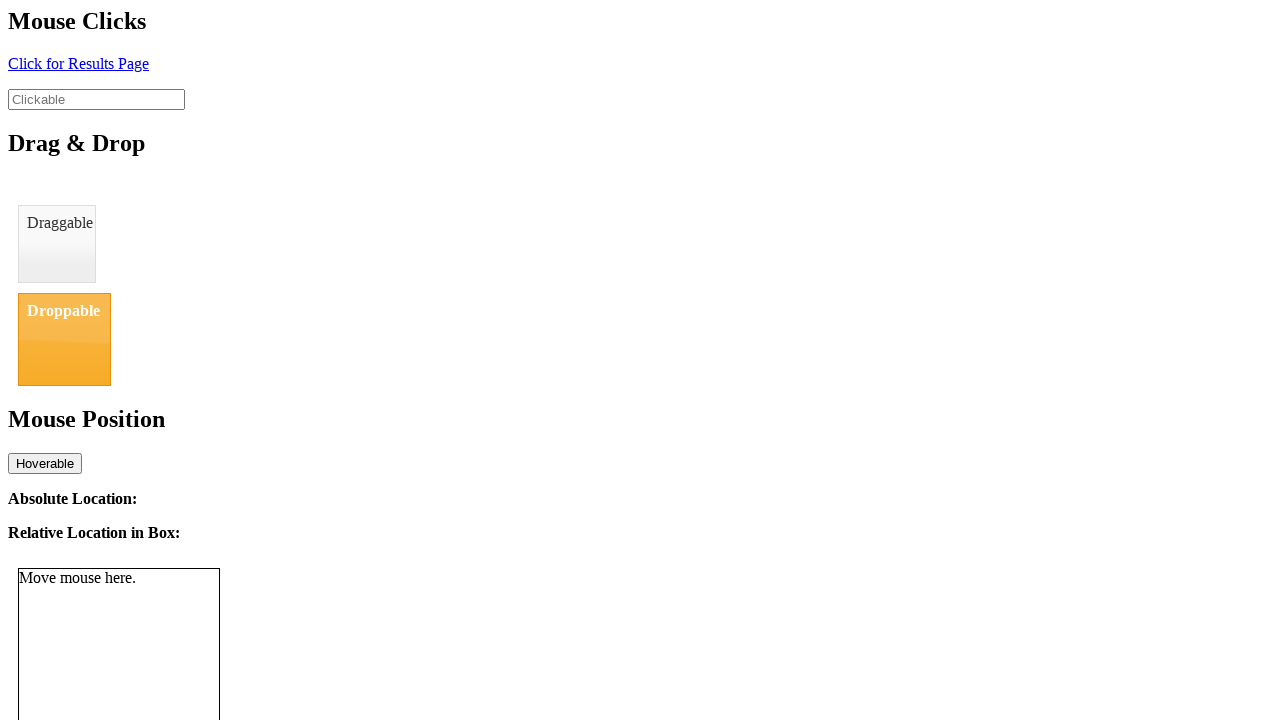

Navigated to mouse interaction test page
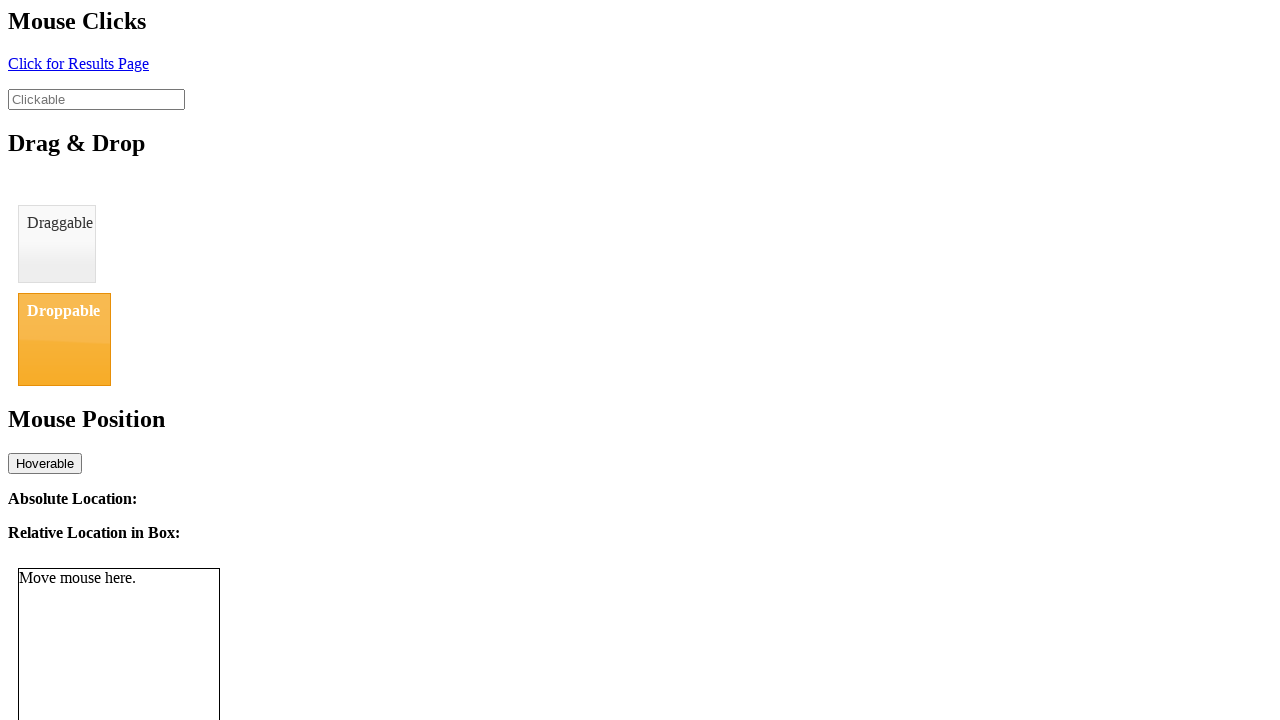

Dragged draggable element to droppable target at (64, 339)
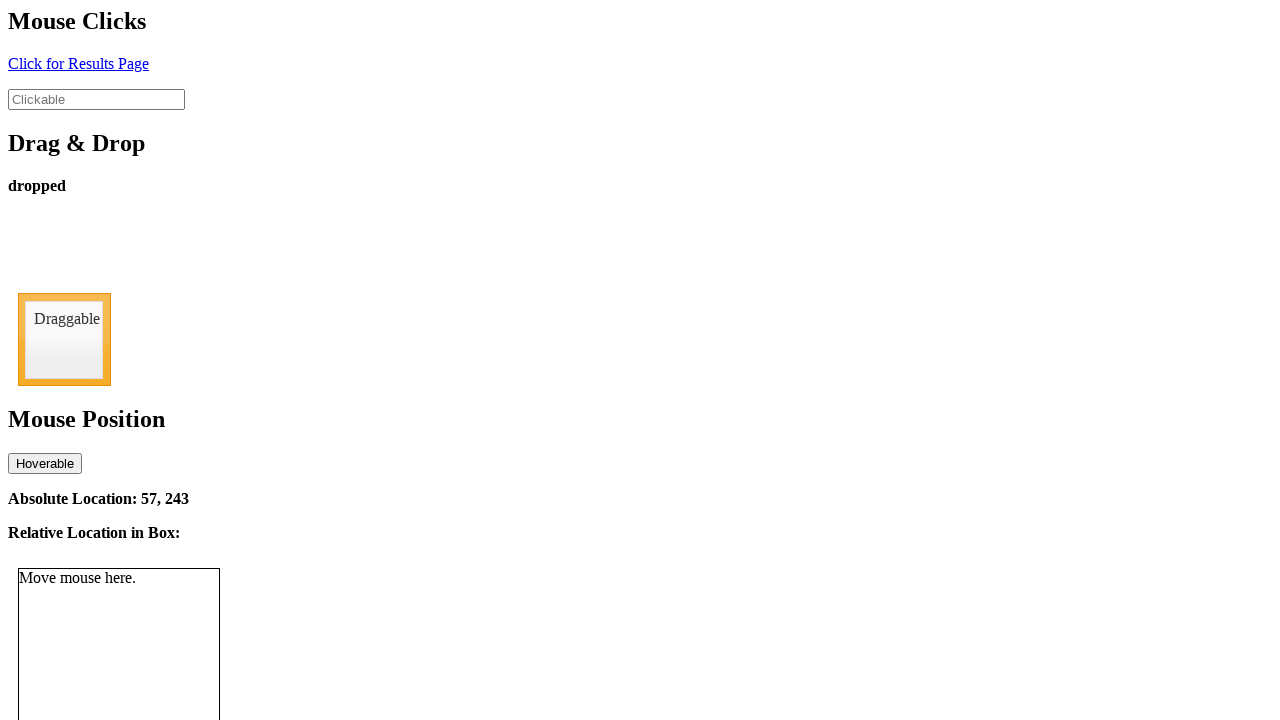

Drop status element is visible
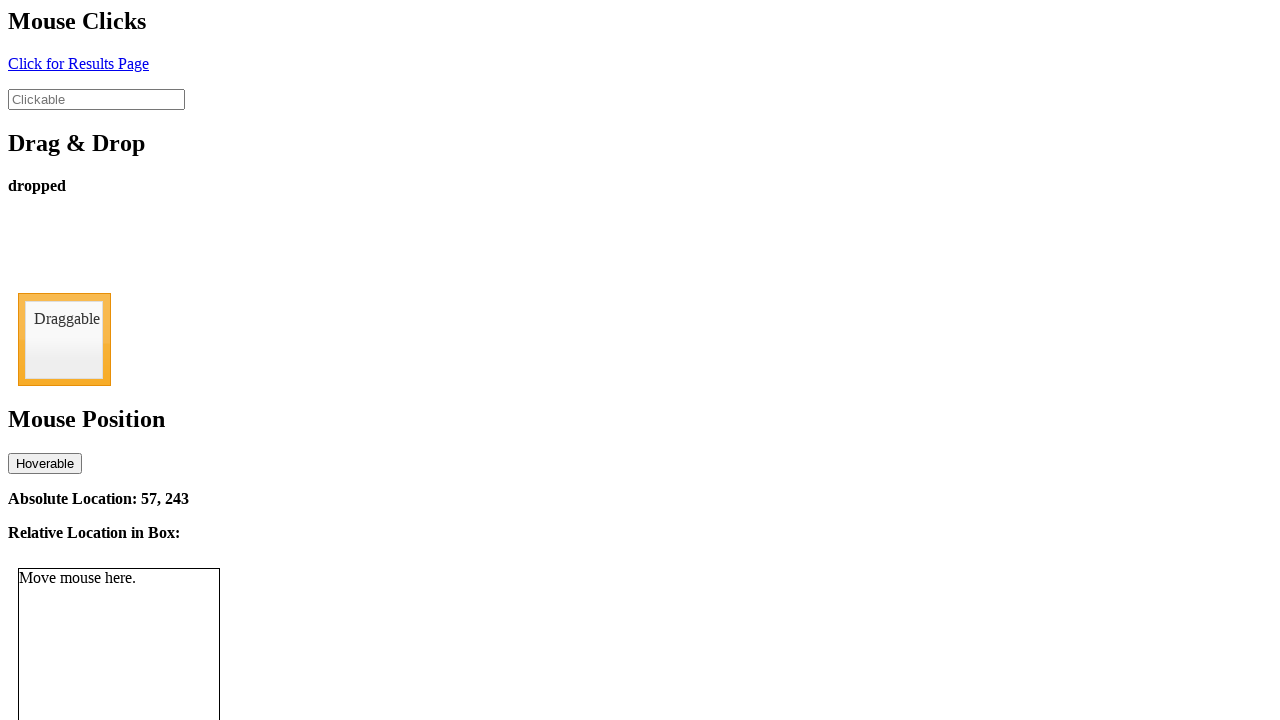

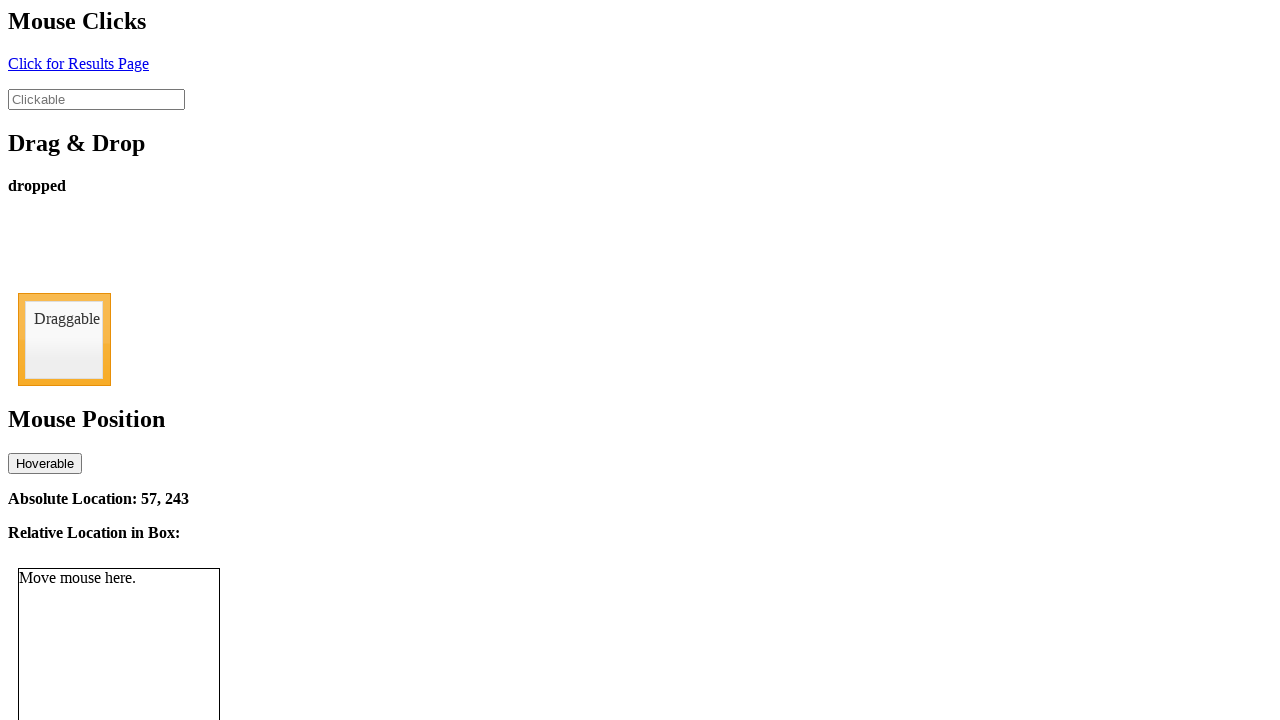